Tests alert box functionality by navigating to a demo page and clicking the alert box trigger button

Starting URL: https://www.hyrtutorials.com/p/alertsdemo.html

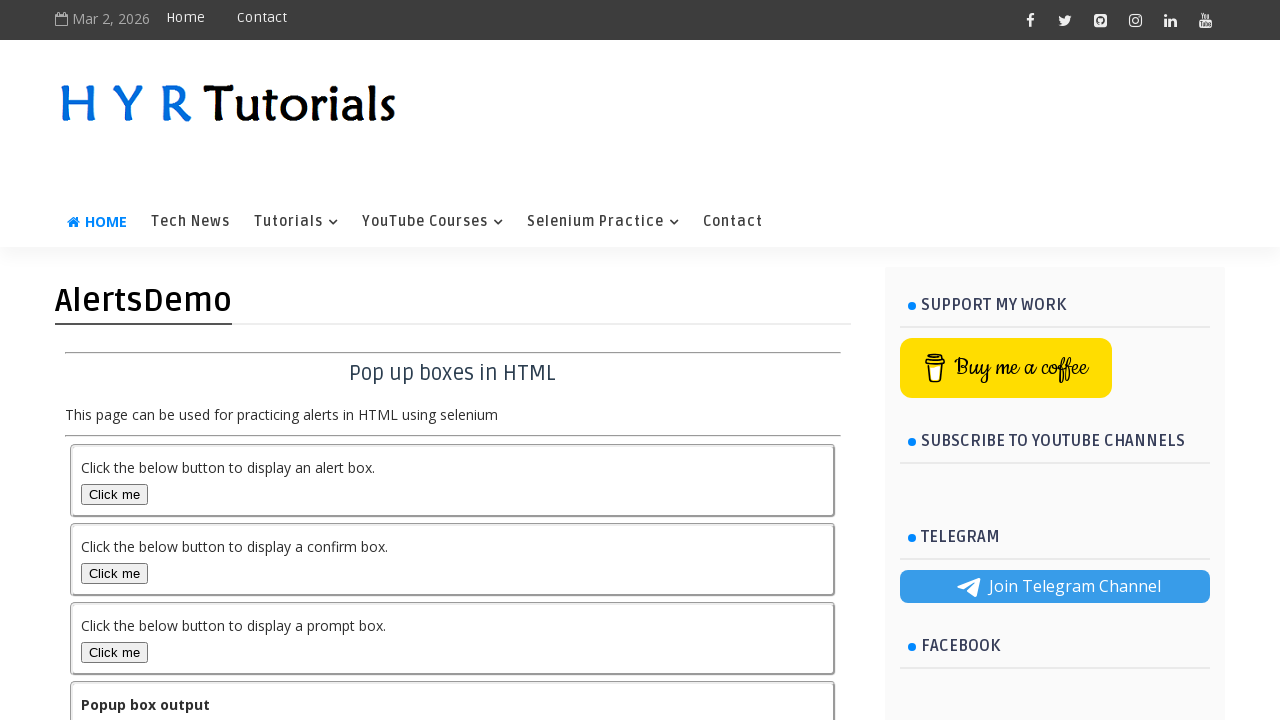

Waited 2 seconds for page to load
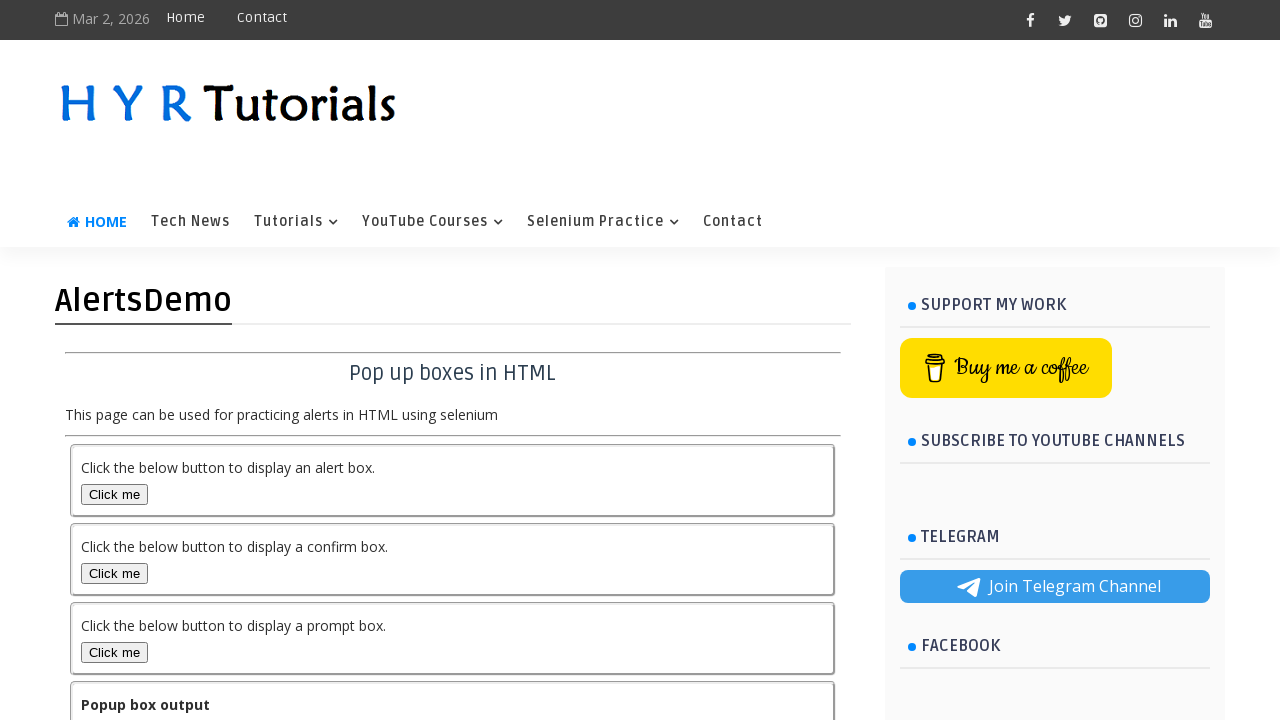

Clicked alert box trigger button at (114, 494) on #alertBox
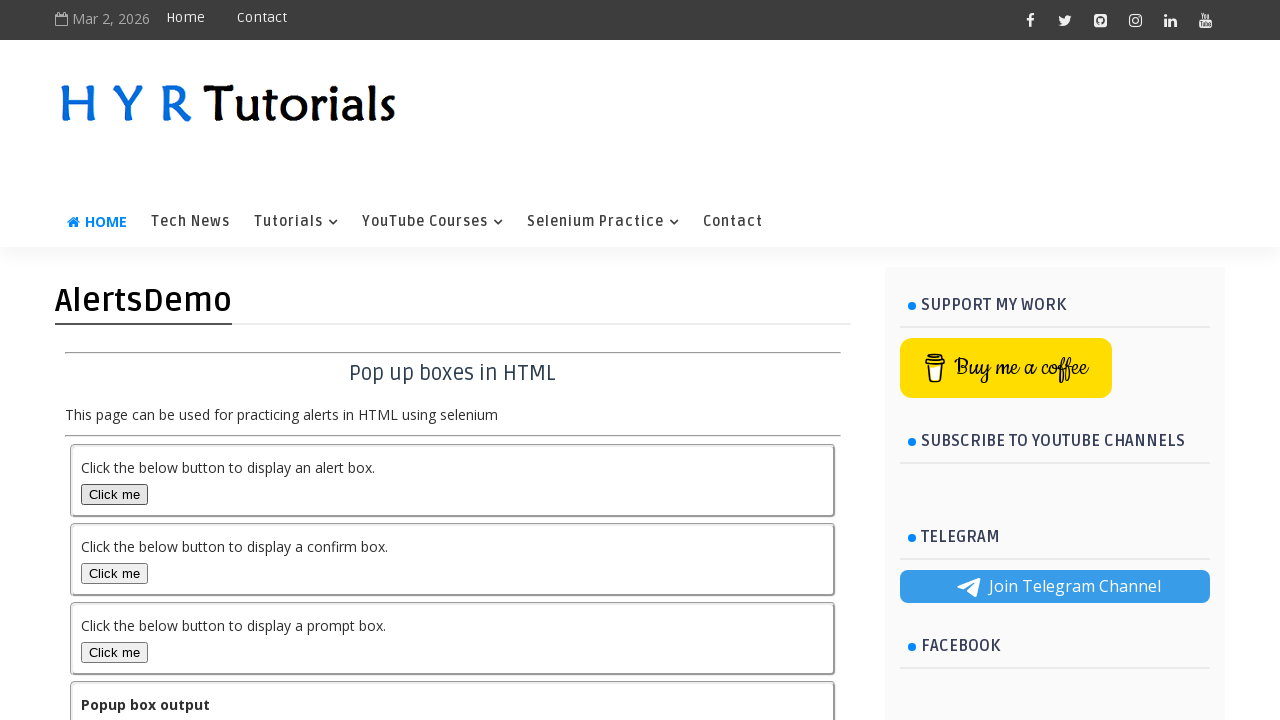

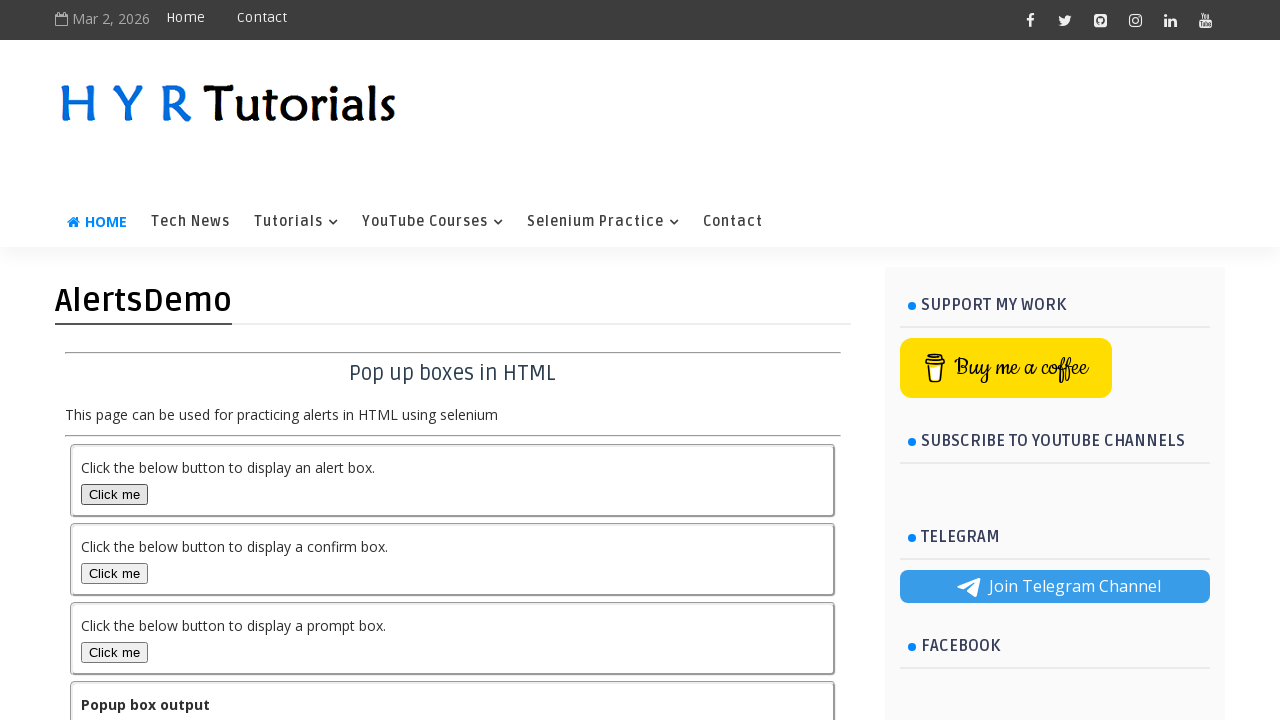